Tests successful user registration by filling the signup form and verifying the account verification message appears

Starting URL: https://vue-demo.daniel-avellaneda.com/signup

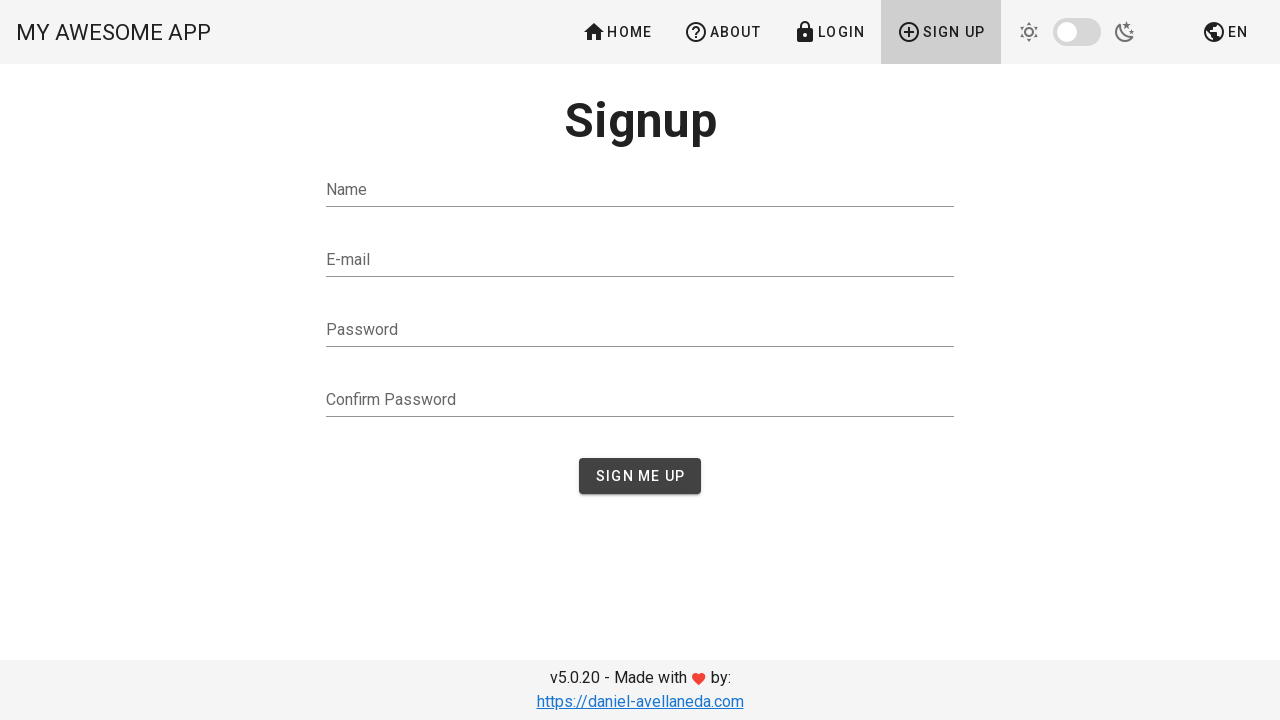

Filled name field with 'Marco Bellucci' on input[type='text']
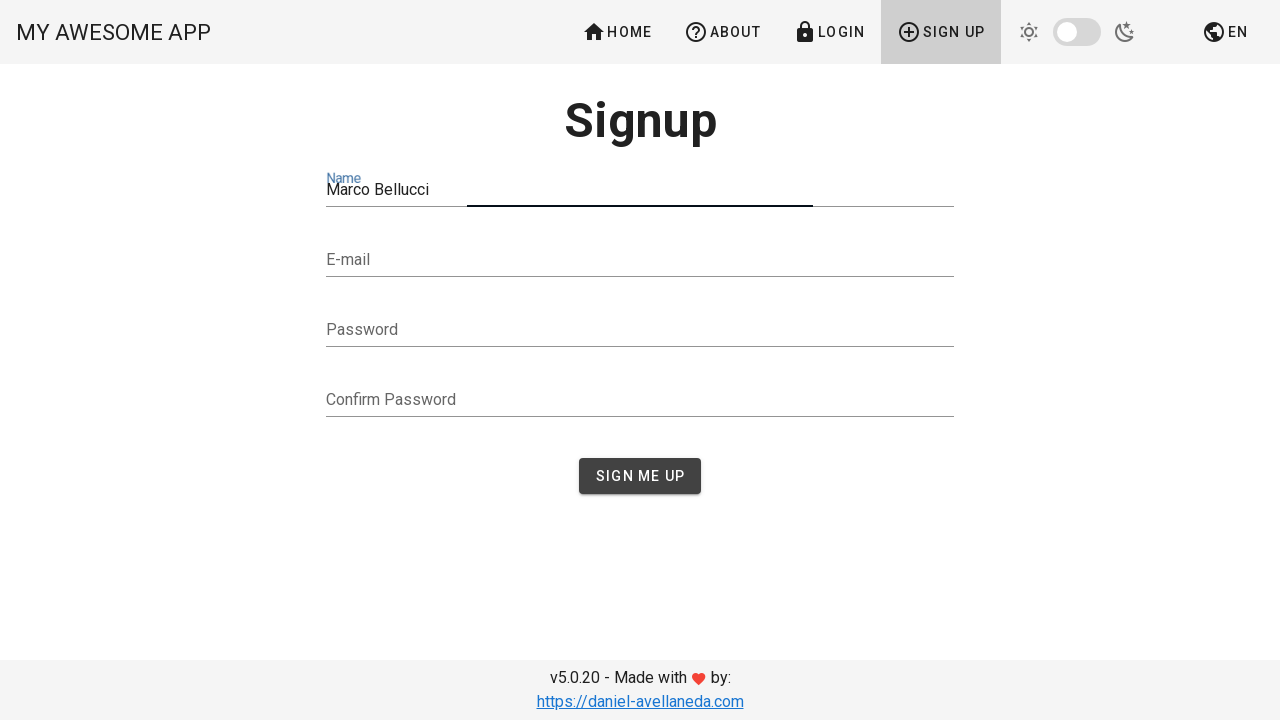

Filled email field with 'marco.bellucci7294@testmail.com' on input[type='email']
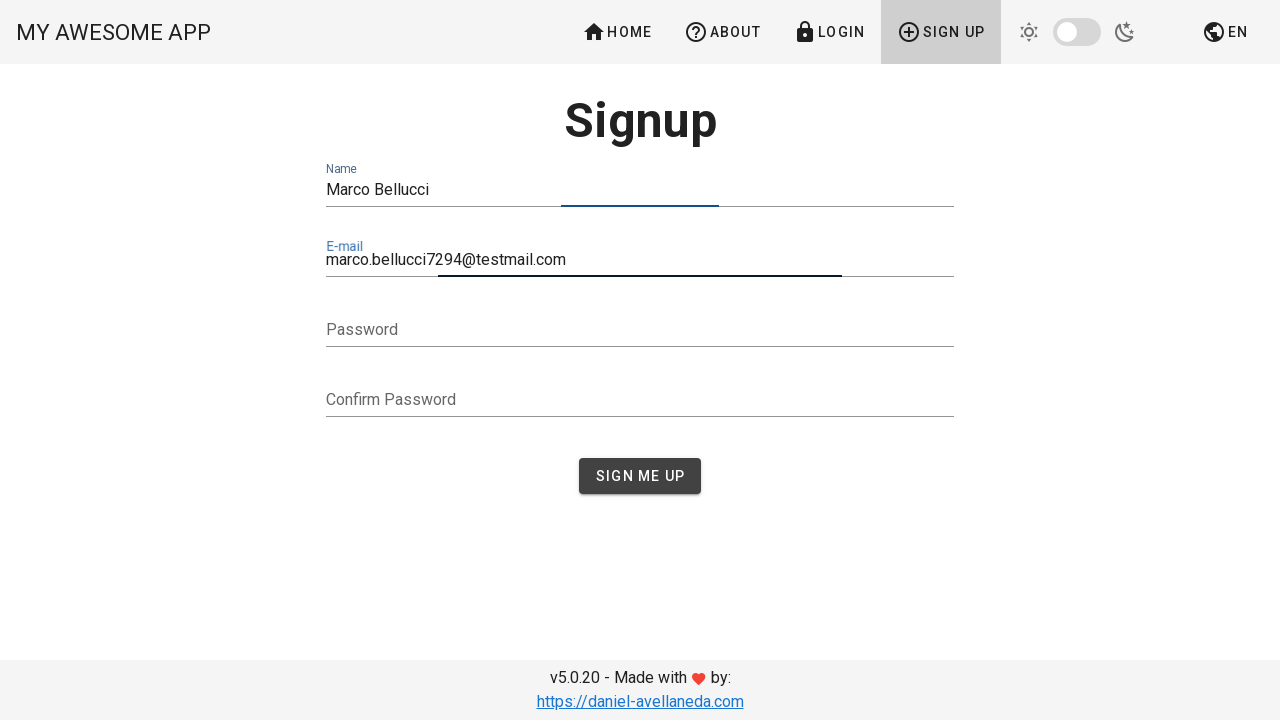

Located password input fields
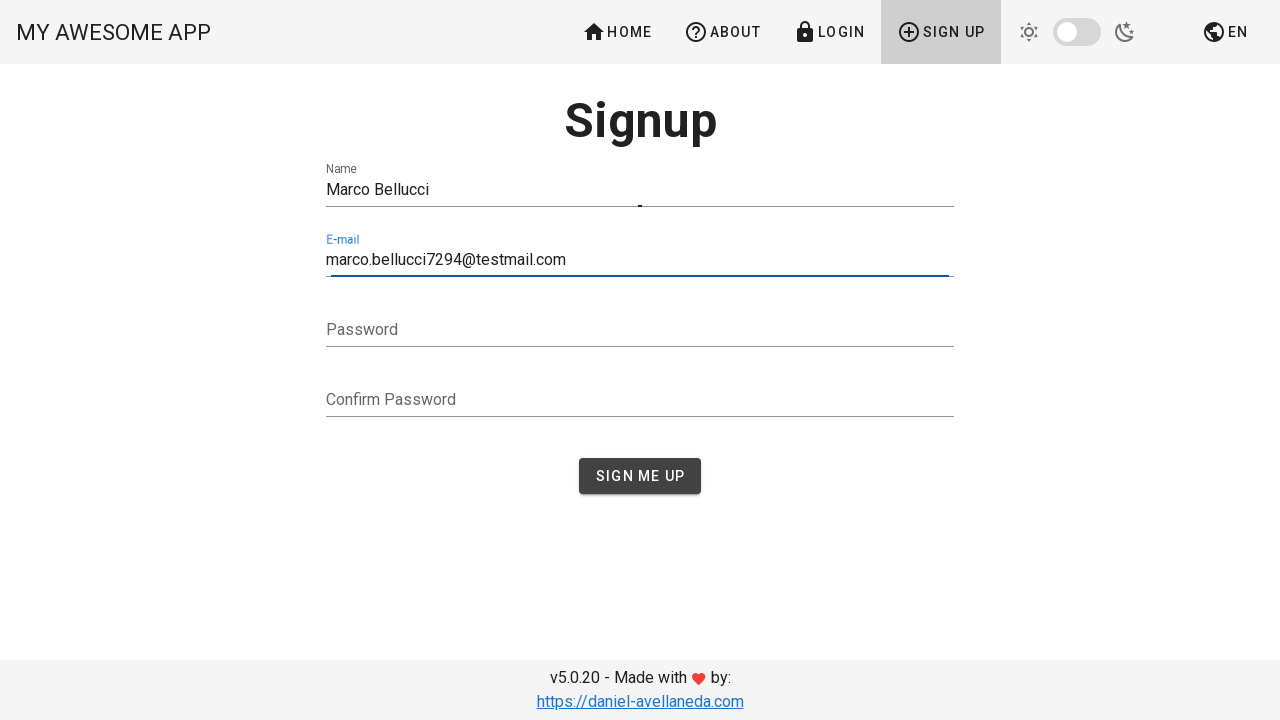

Filled first password field with '123456' on input[type='password'] >> nth=0
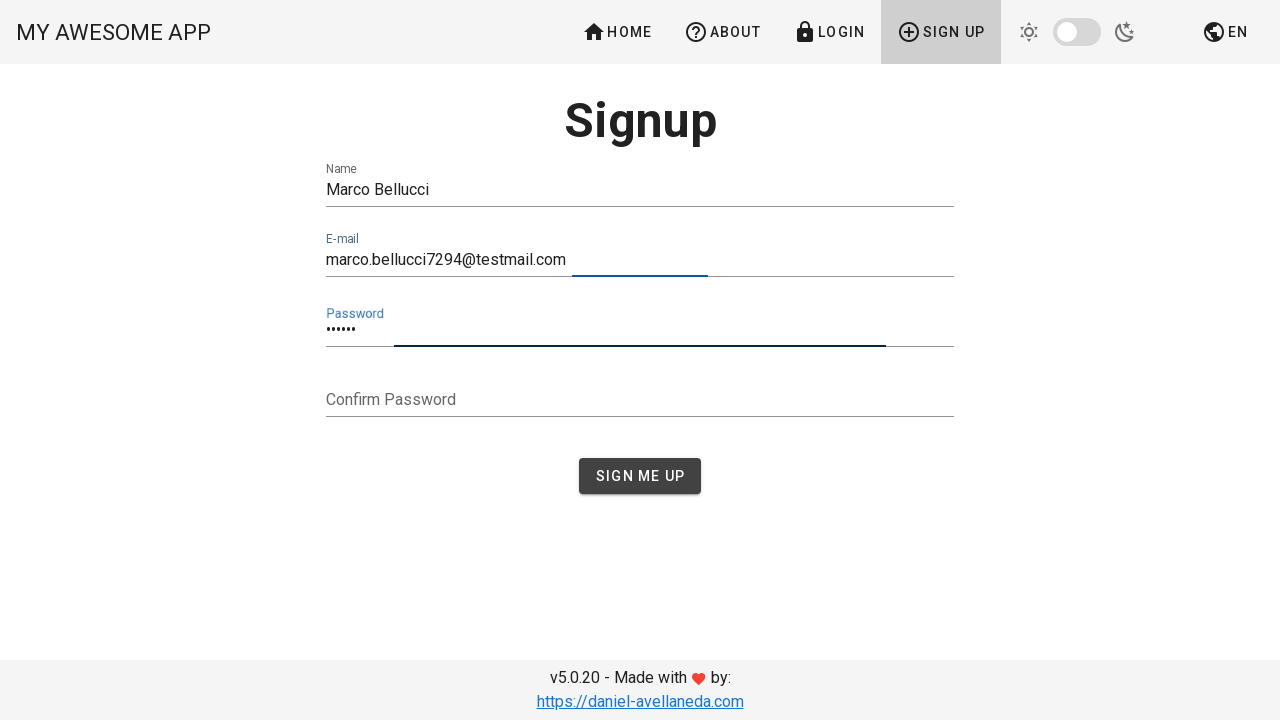

Filled confirm password field with '123456' on input[type='password'] >> nth=1
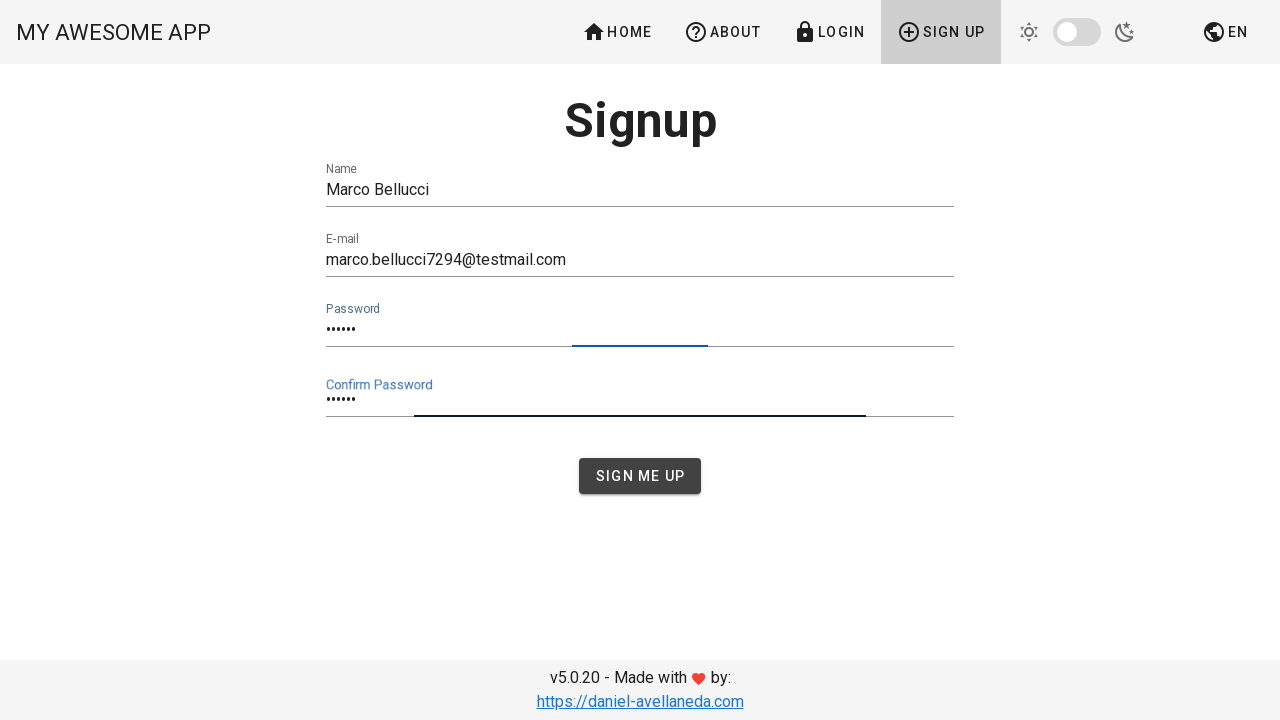

Clicked submit button to register at (640, 476) on button[type='submit']
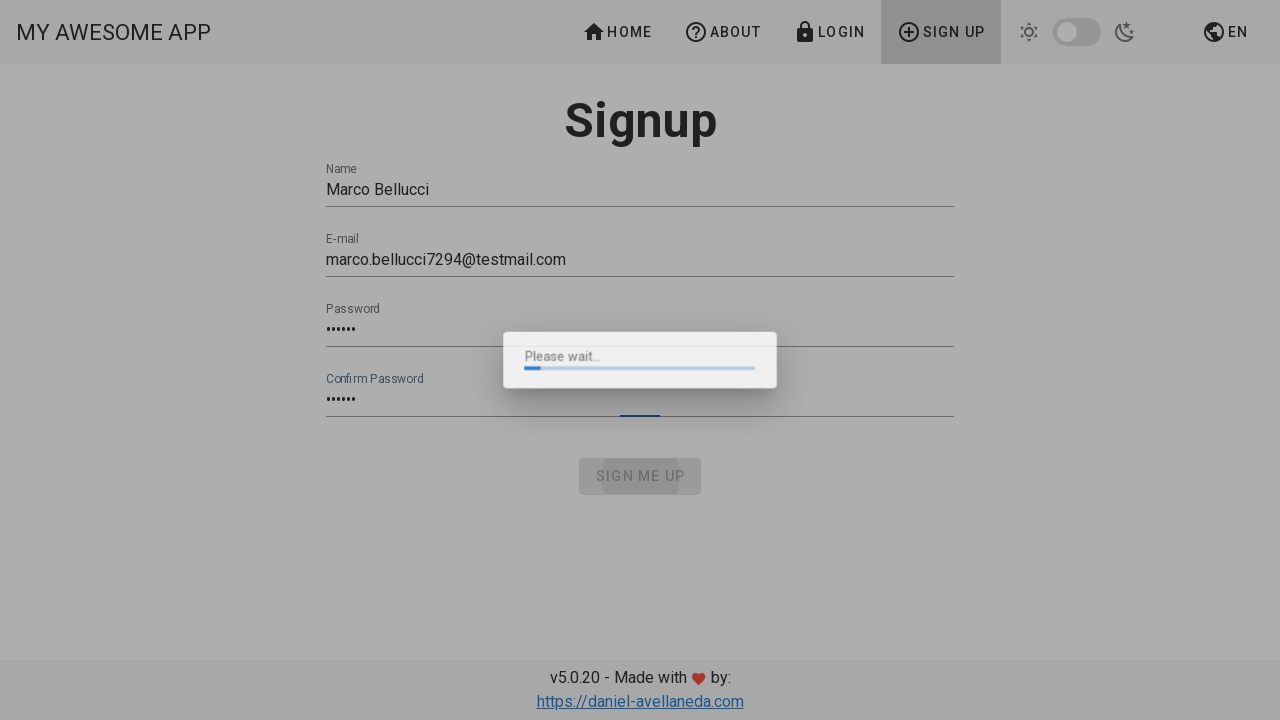

Account verification message appeared successfully
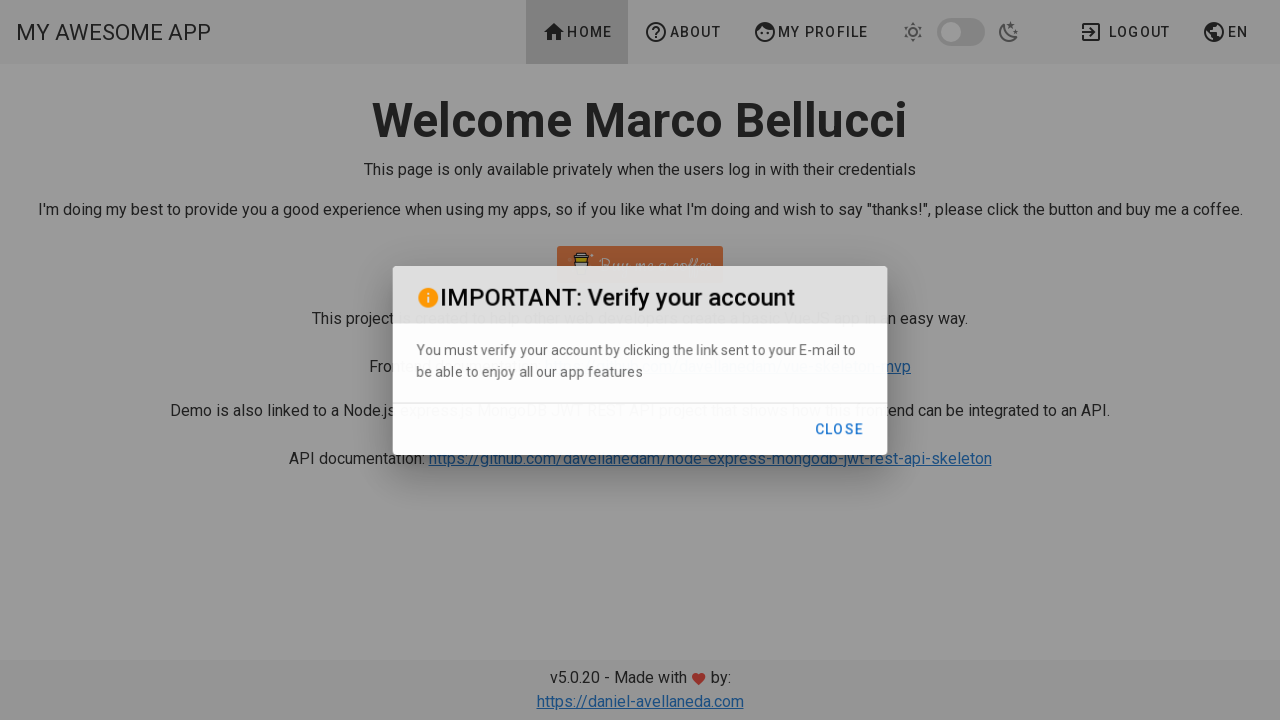

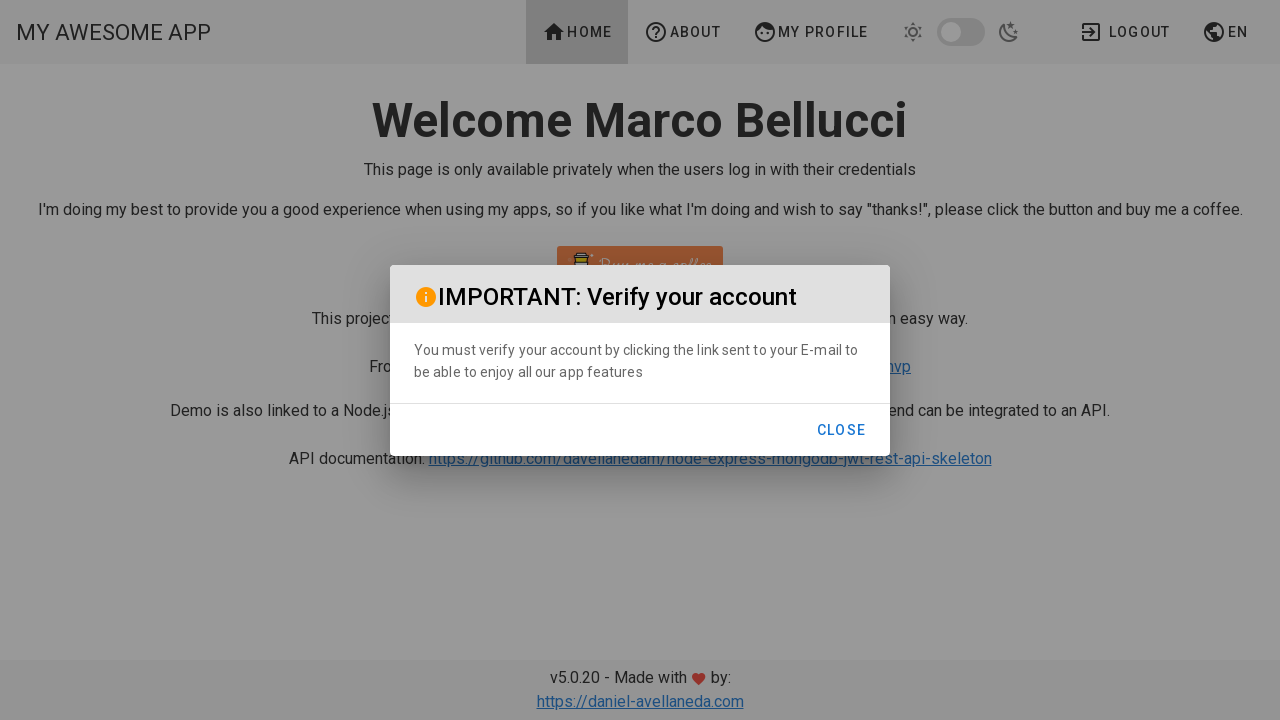